Tests browser window handling by clicking a button that opens a new window, then switching to the child window to verify multi-window functionality.

Starting URL: http://demoqa.com/browser-windows

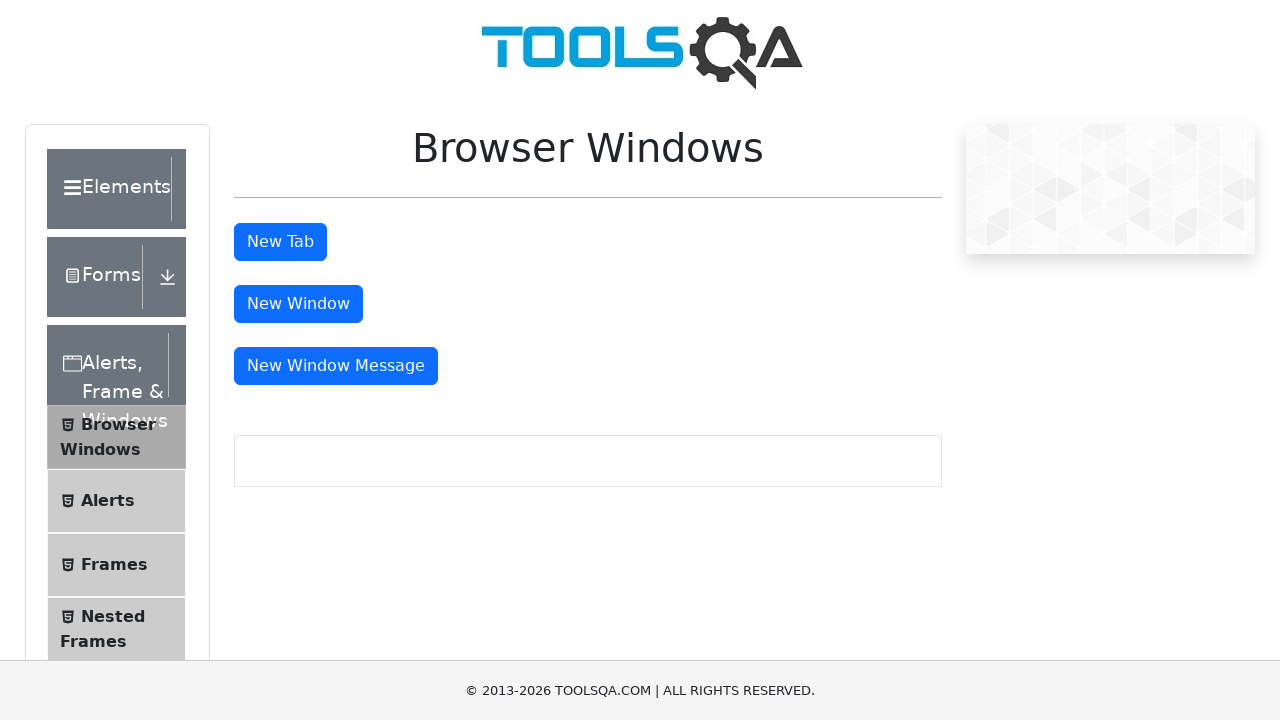

Retrieved parent window handle
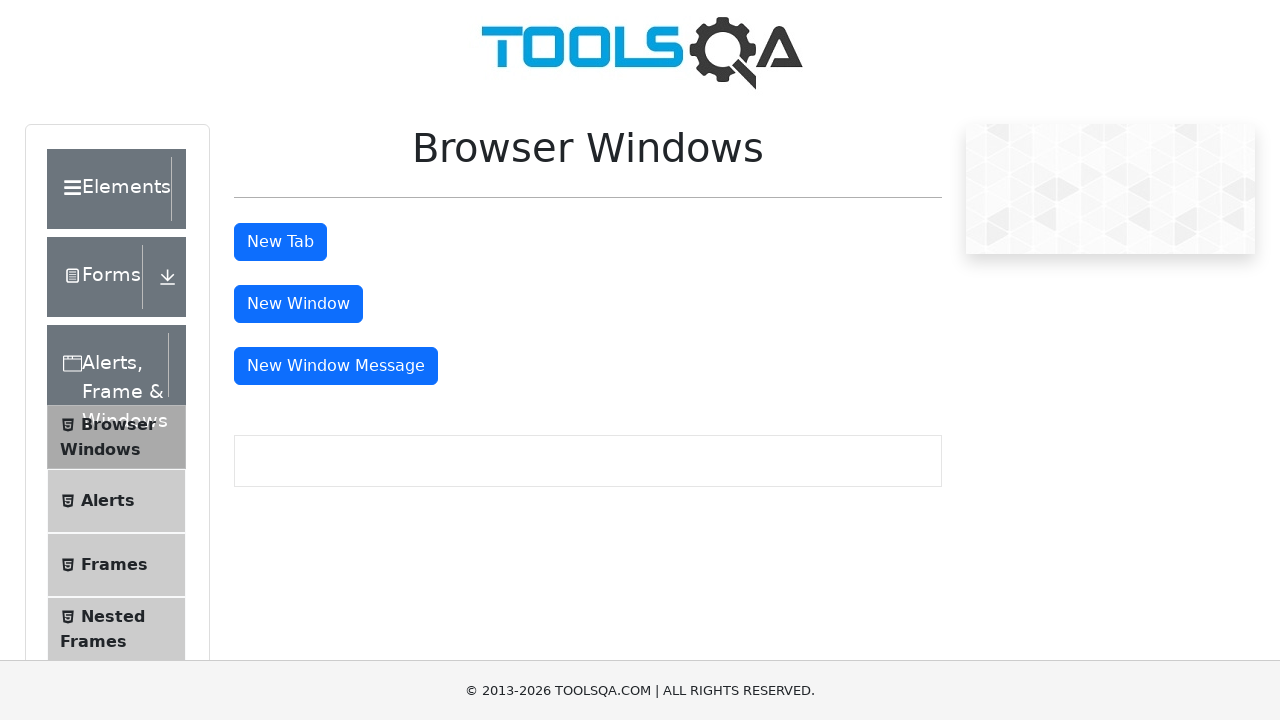

New Window button selector appeared
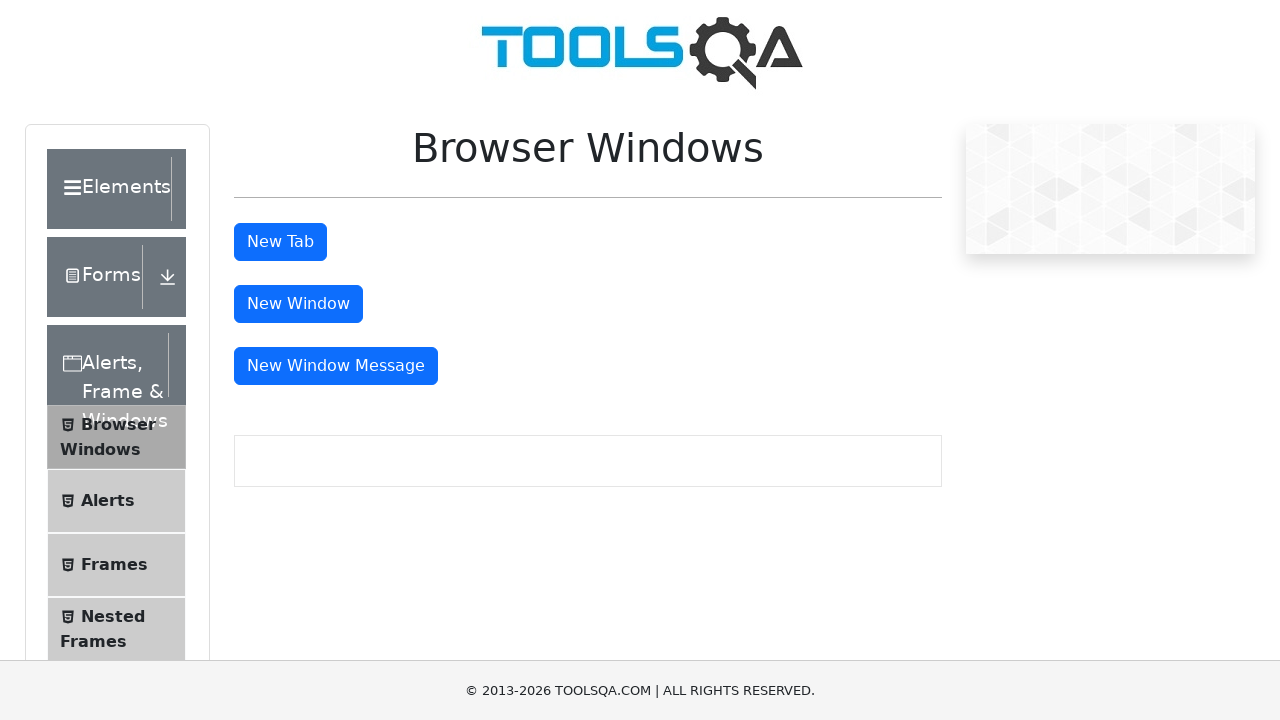

Clicked New Window button at (298, 304) on #windowButton
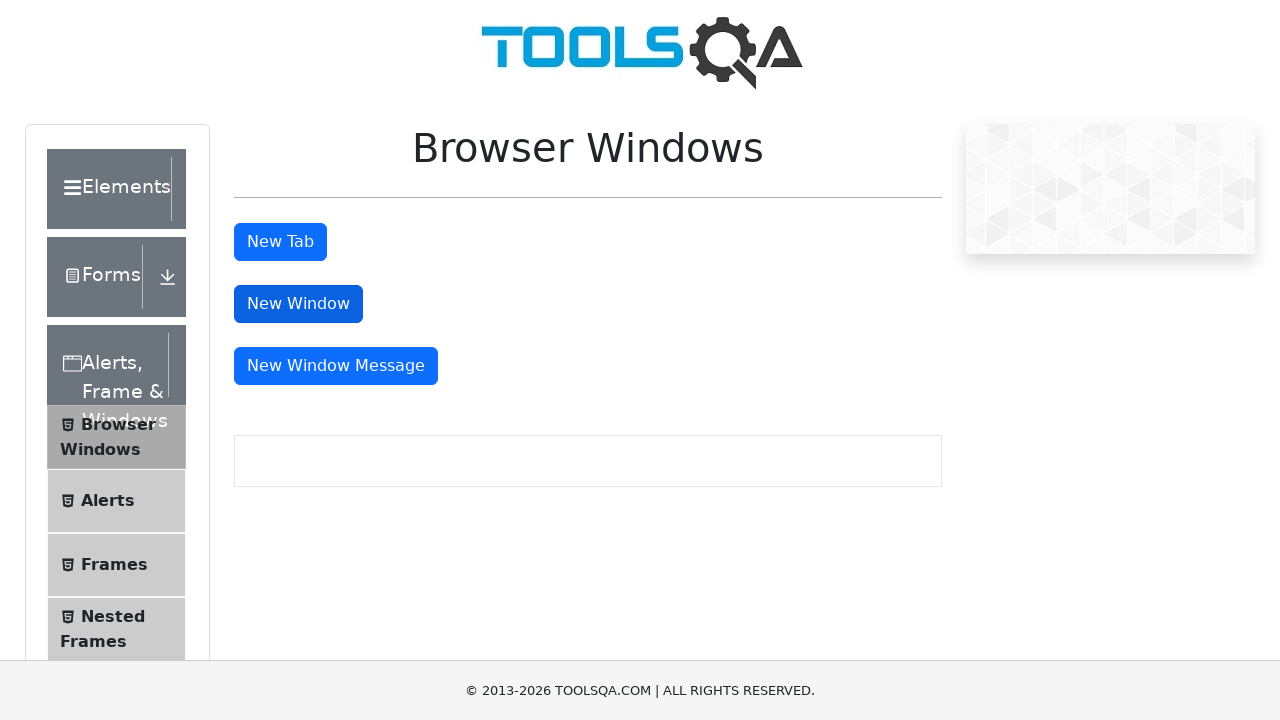

Waited for new window to open
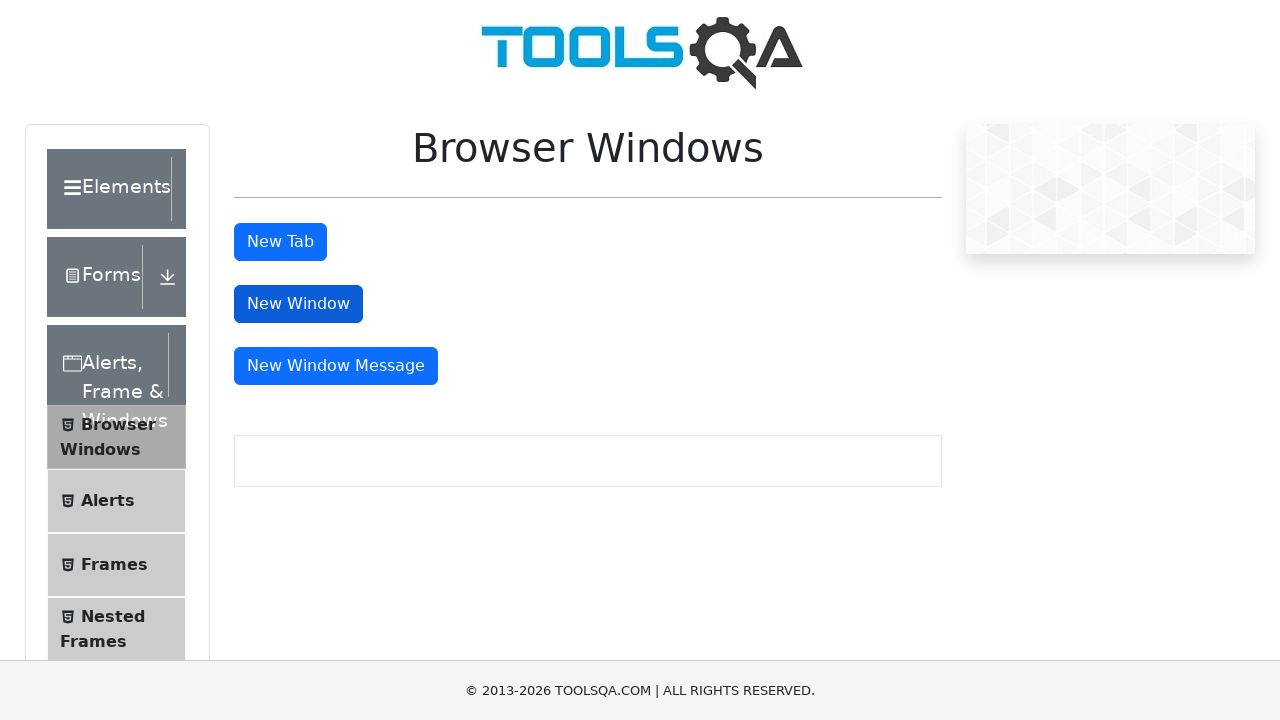

Retrieved all pages in context (total: 2)
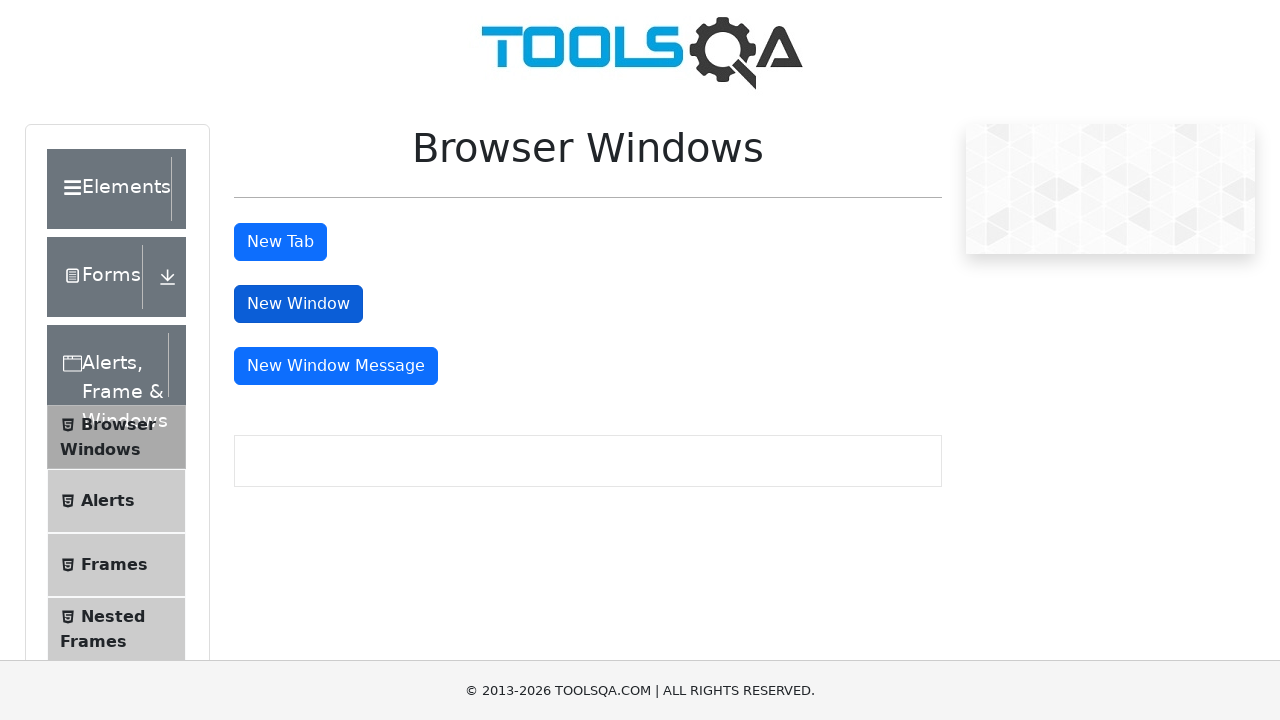

Identified child window page
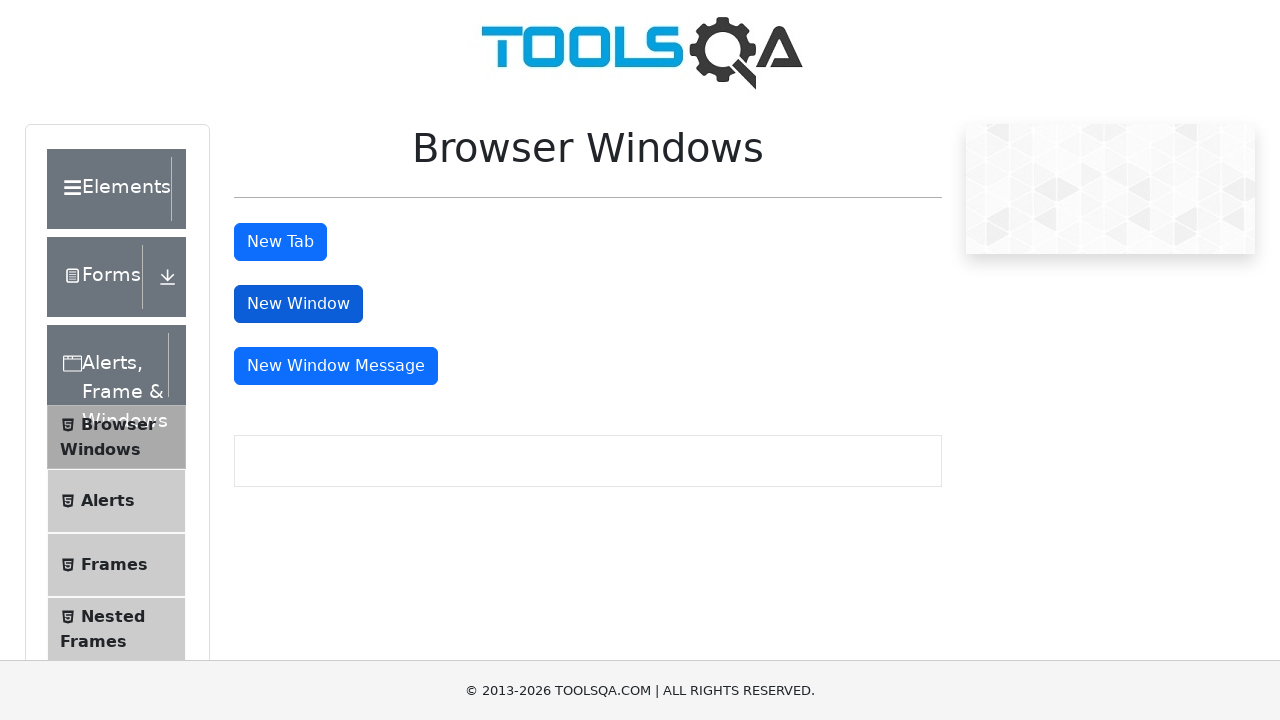

Brought child window to front
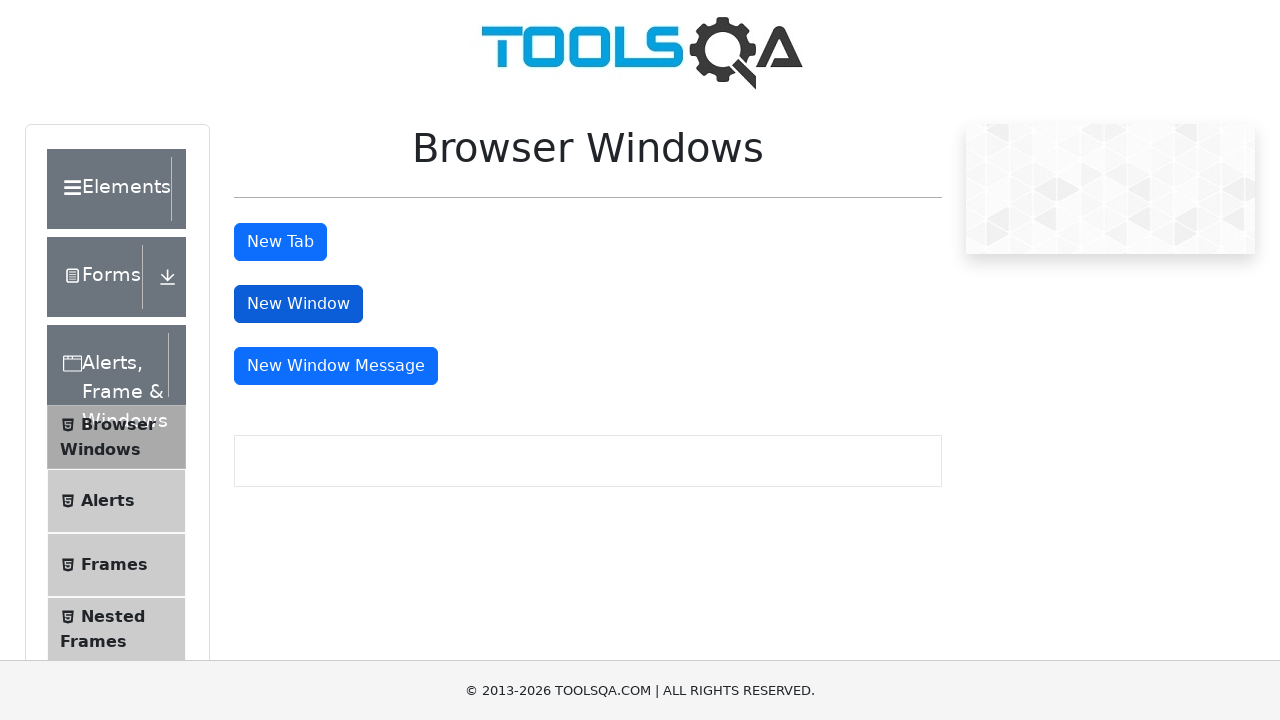

Child window content loaded and sample heading found
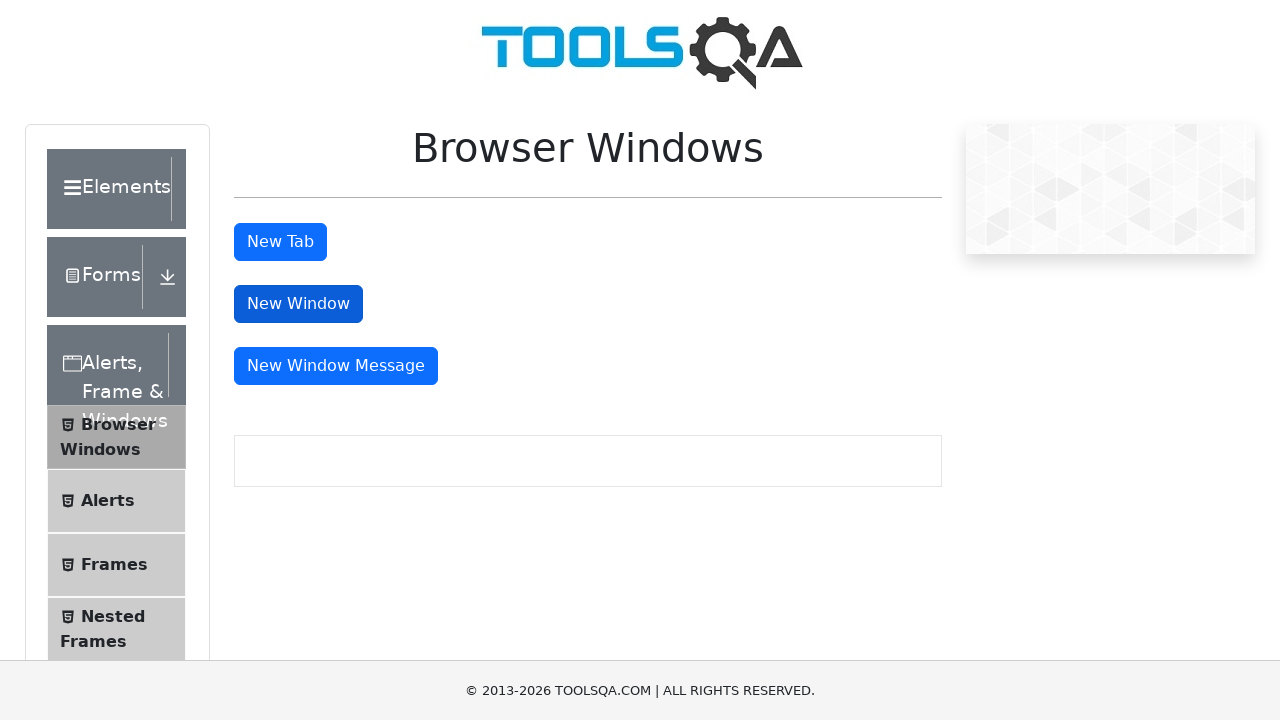

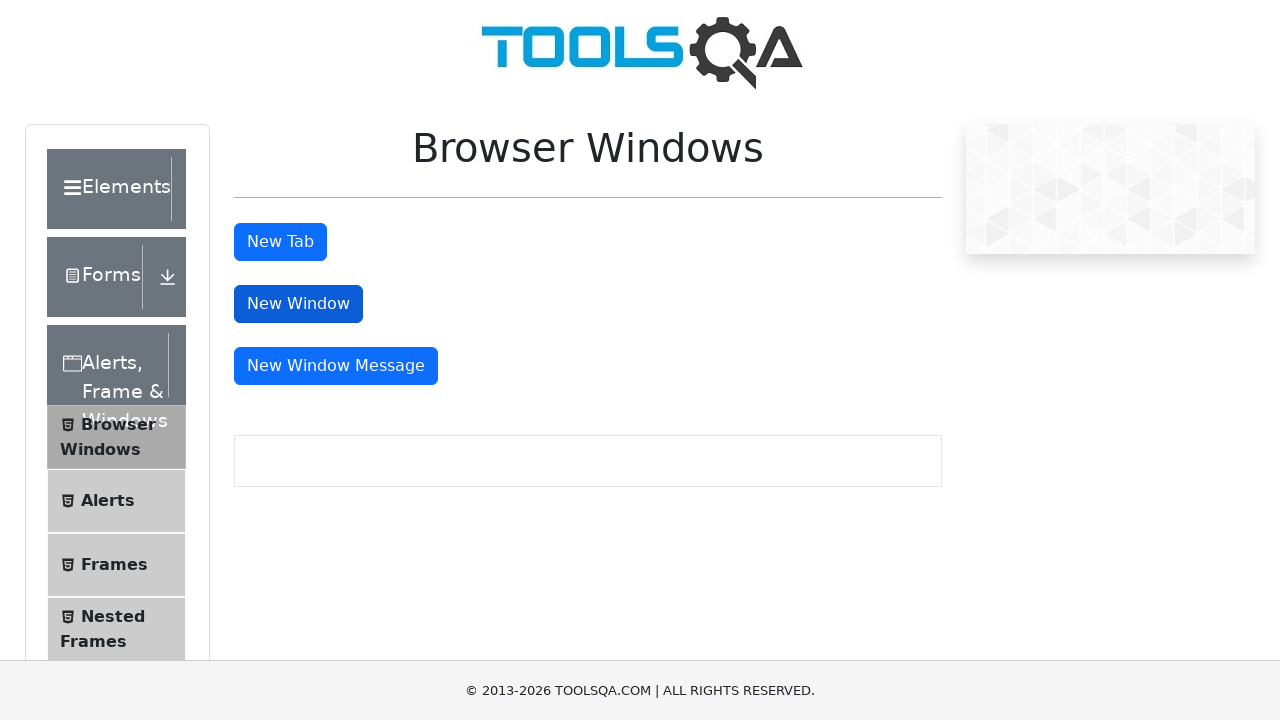